Tests adding multiple todo items by filling the input field and pressing Enter, verifying items appear in the list

Starting URL: https://demo.playwright.dev/todomvc

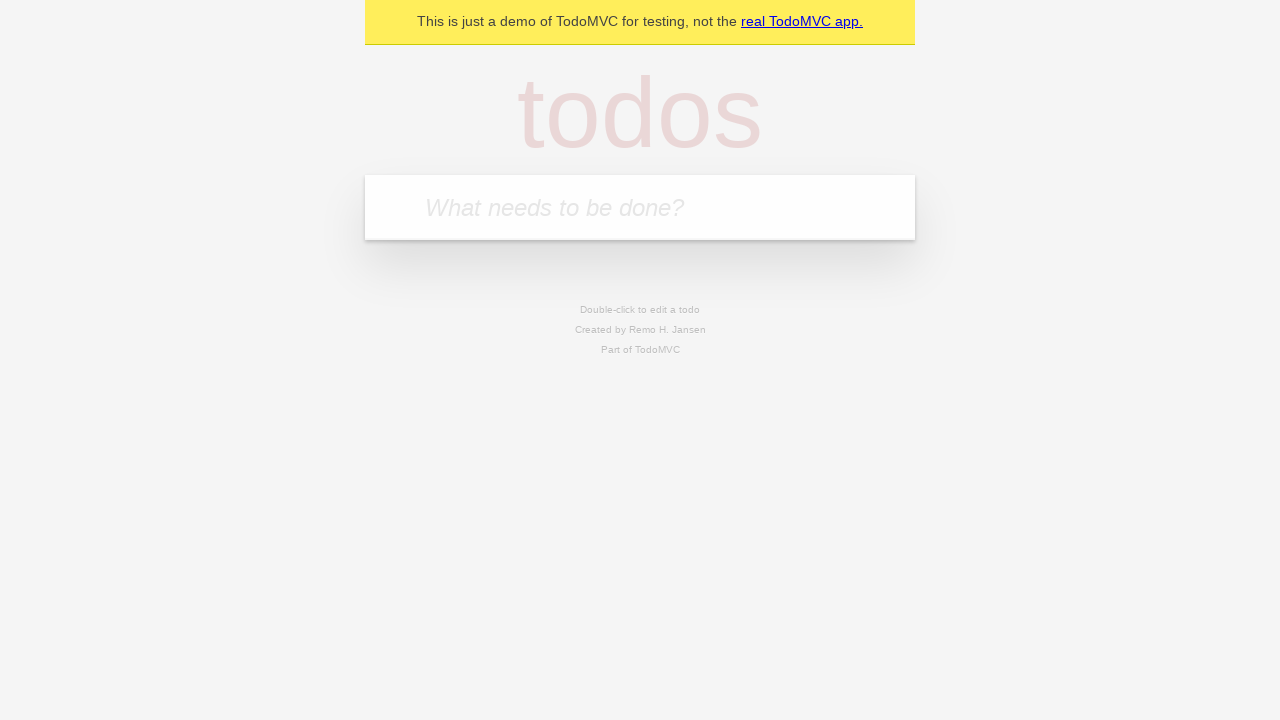

Filled todo input with 'buy some cheese' on internal:attr=[placeholder="What needs to be done?"i]
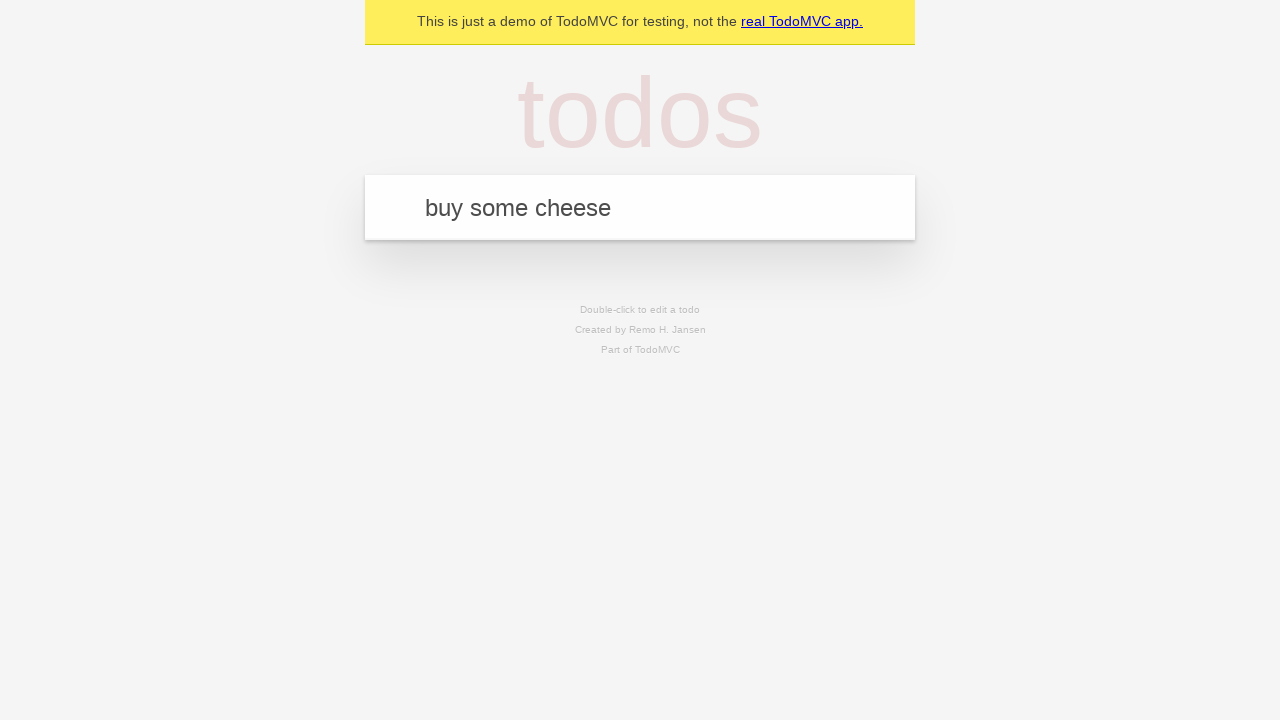

Pressed Enter to add first todo item on internal:attr=[placeholder="What needs to be done?"i]
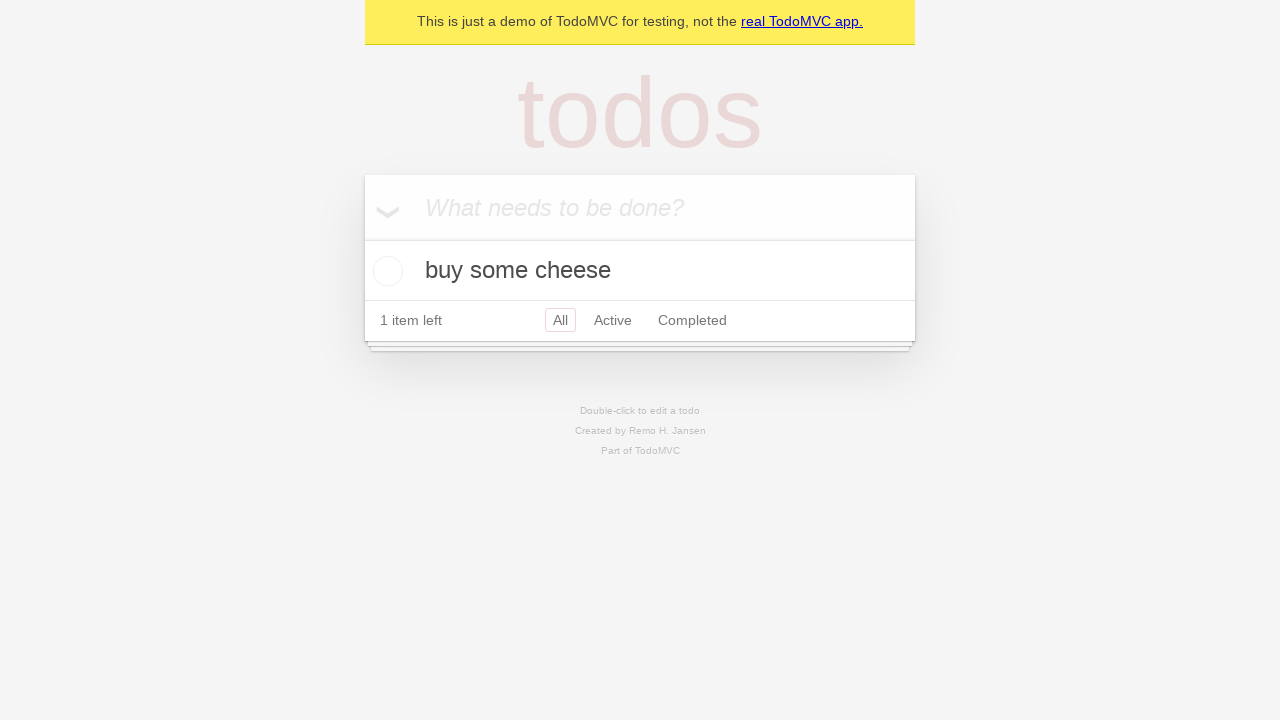

First todo item appeared in the list
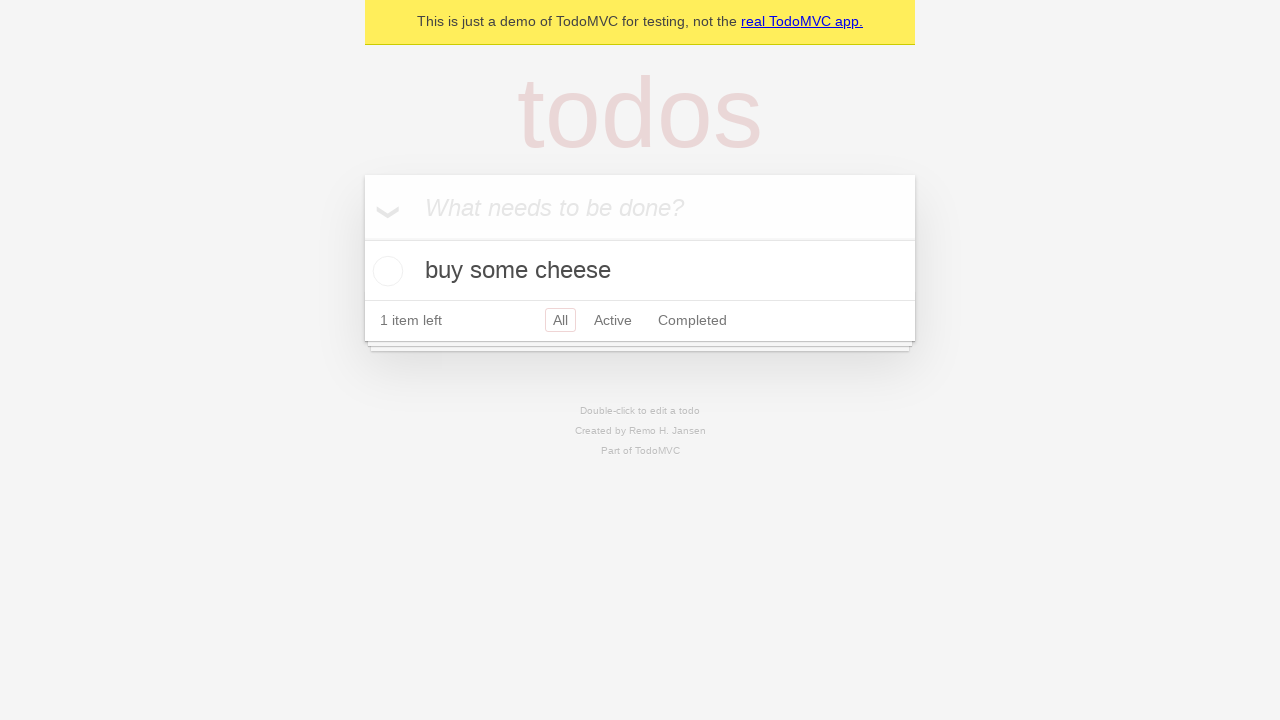

Filled todo input with 'feed the cat' on internal:attr=[placeholder="What needs to be done?"i]
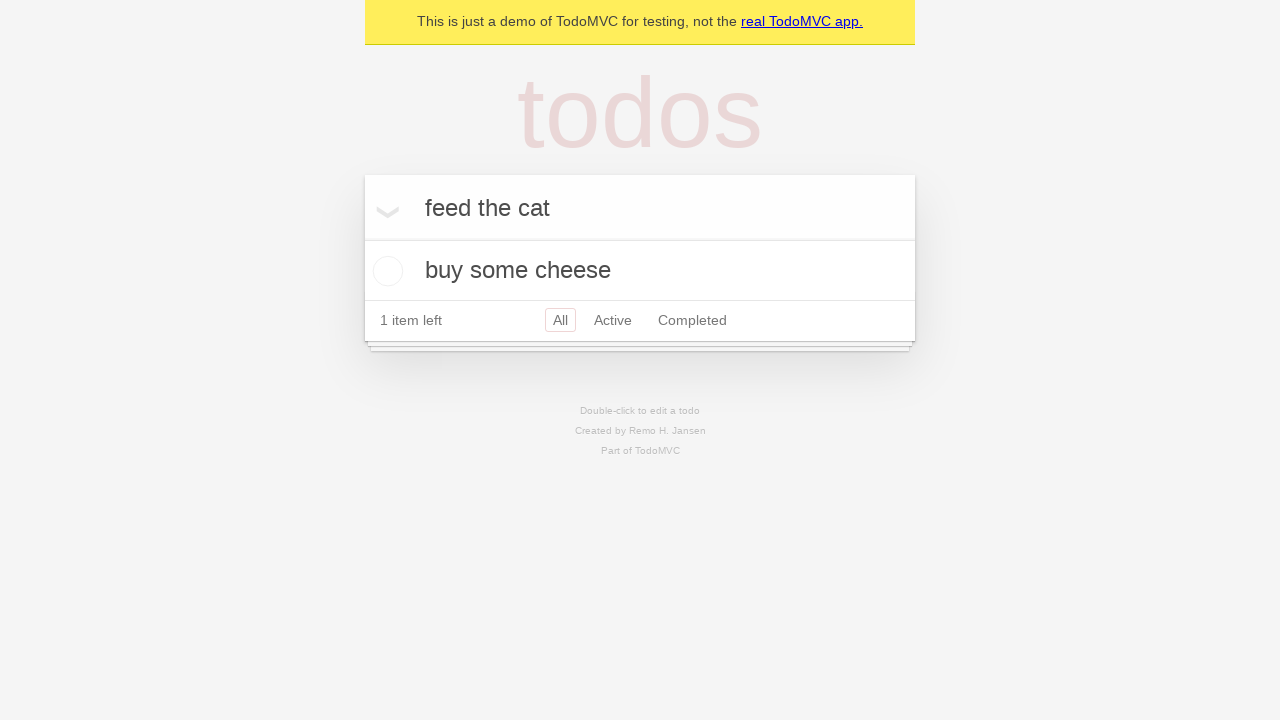

Pressed Enter to add second todo item on internal:attr=[placeholder="What needs to be done?"i]
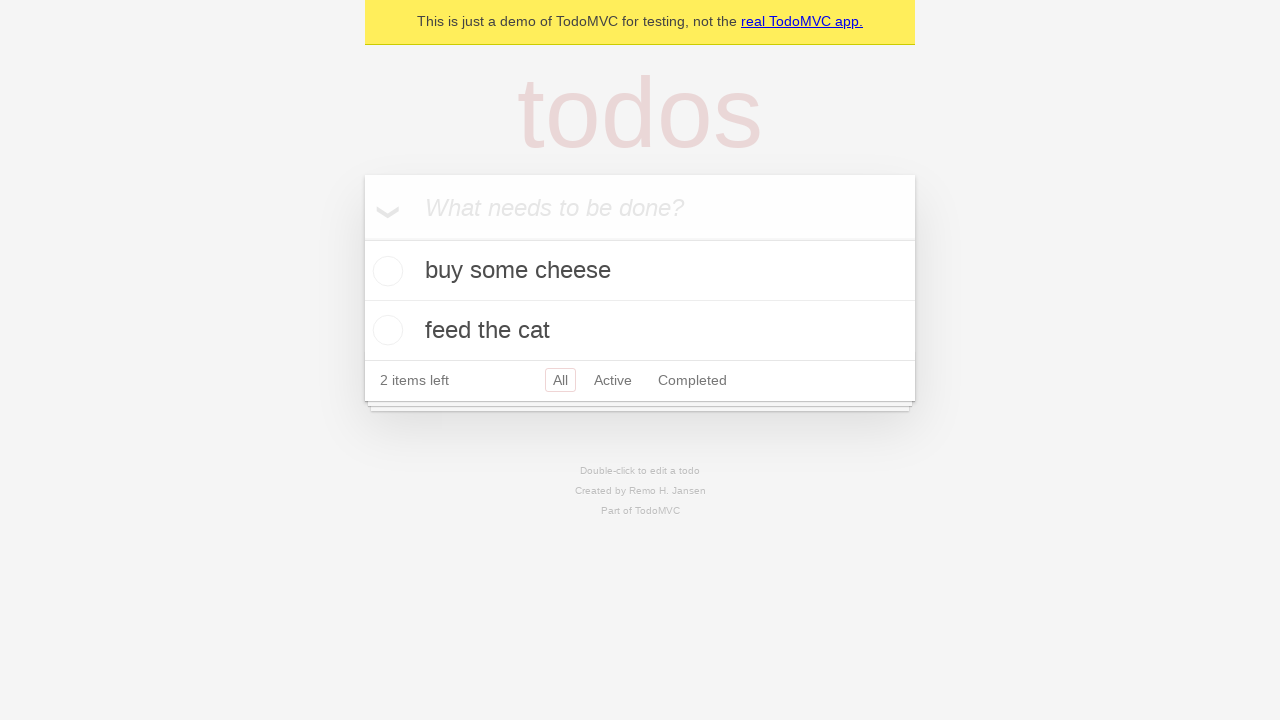

Second todo item appeared in the list
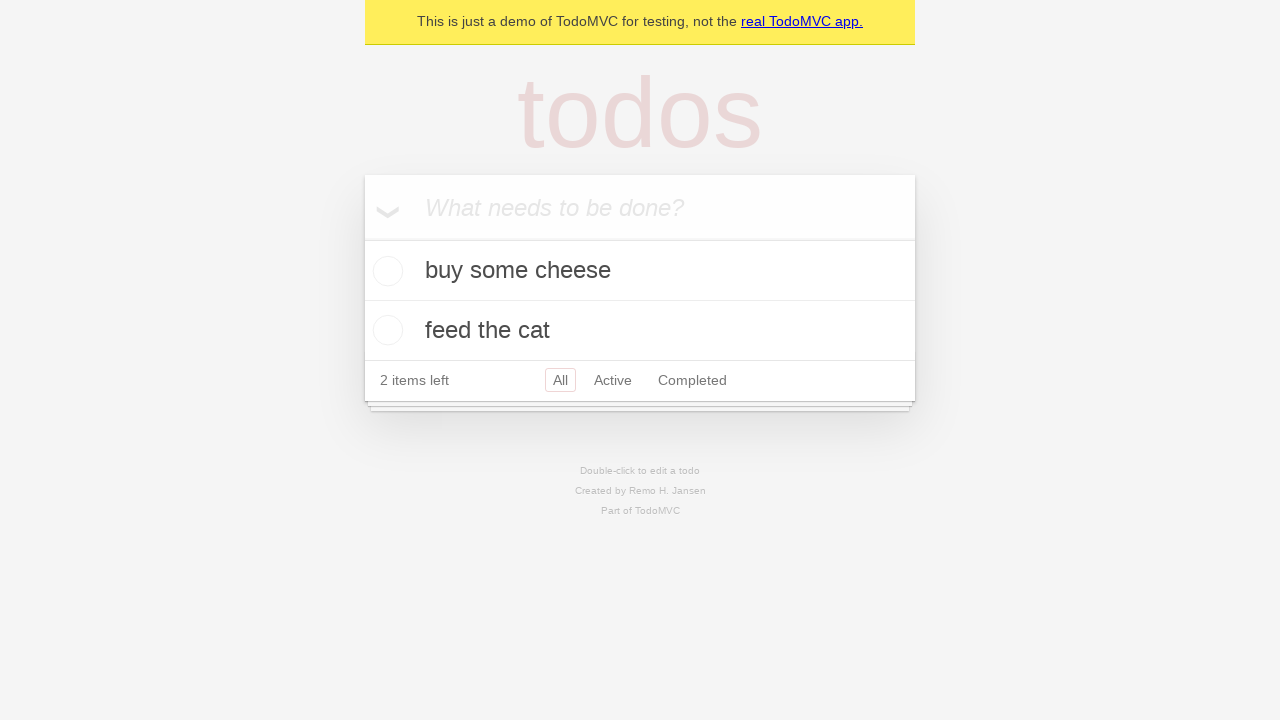

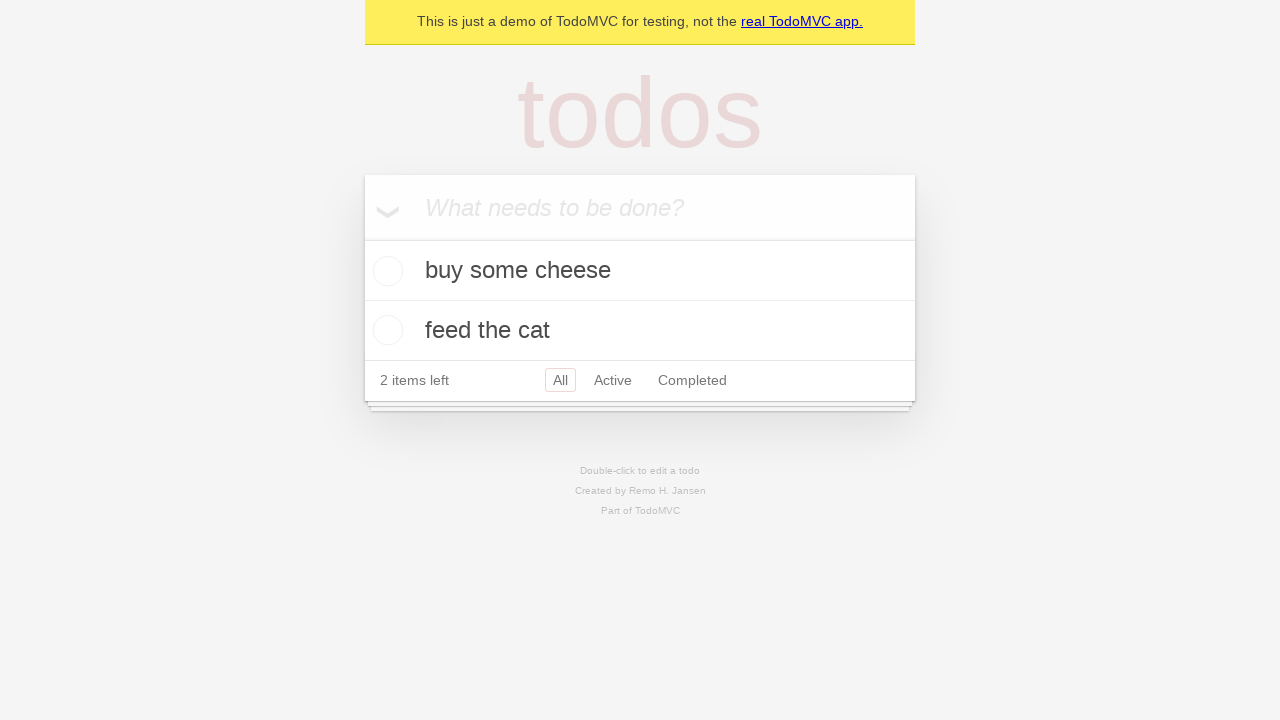